Tests registration form validation with various invalid phone number formats (9 digits, 12 digits, and invalid prefix)

Starting URL: https://alada.vn/tai-khoan/dang-ky.html

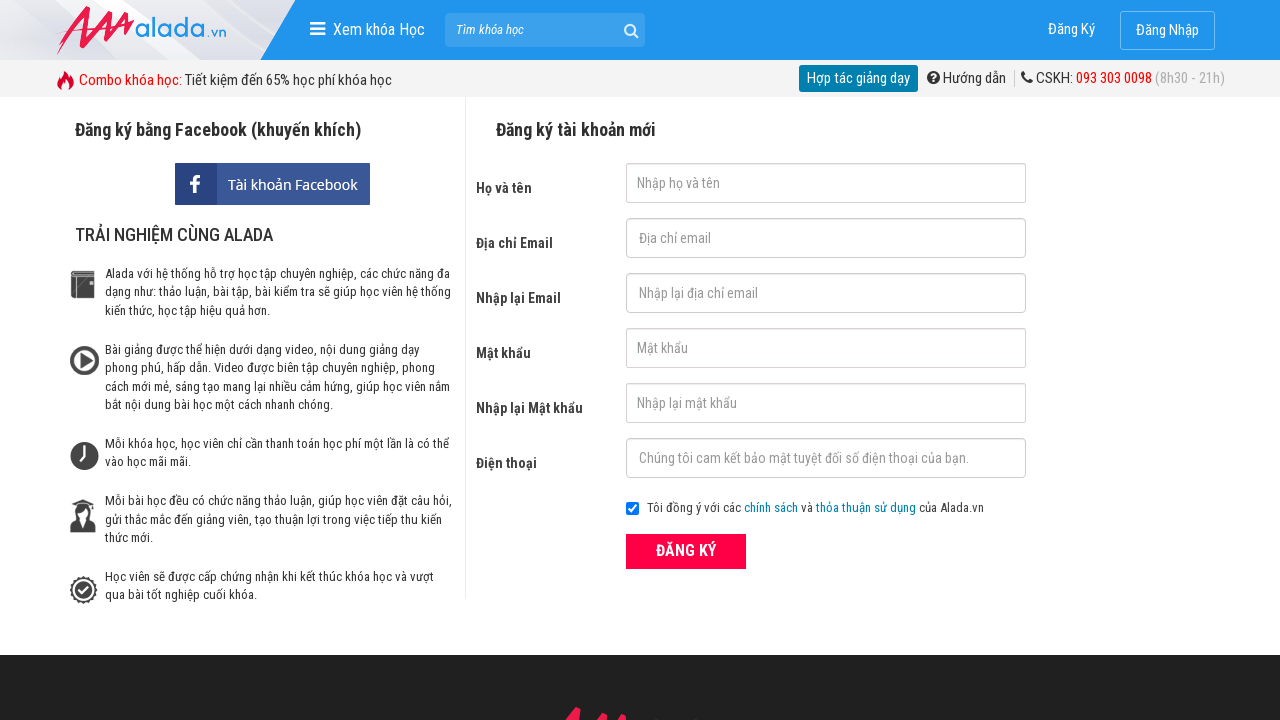

Filled first name field with 'Hoàng Hải' on input#txtFirstname
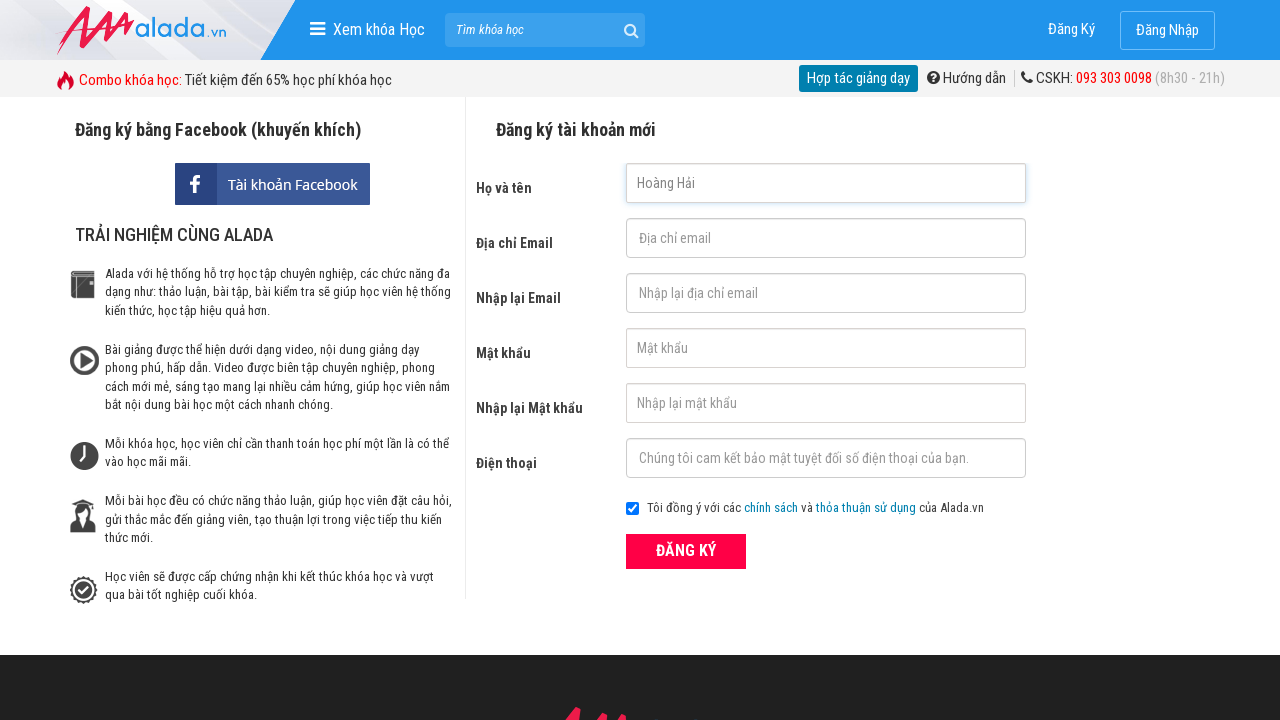

Filled email field with 'hai@gmail.com' on input#txtEmail
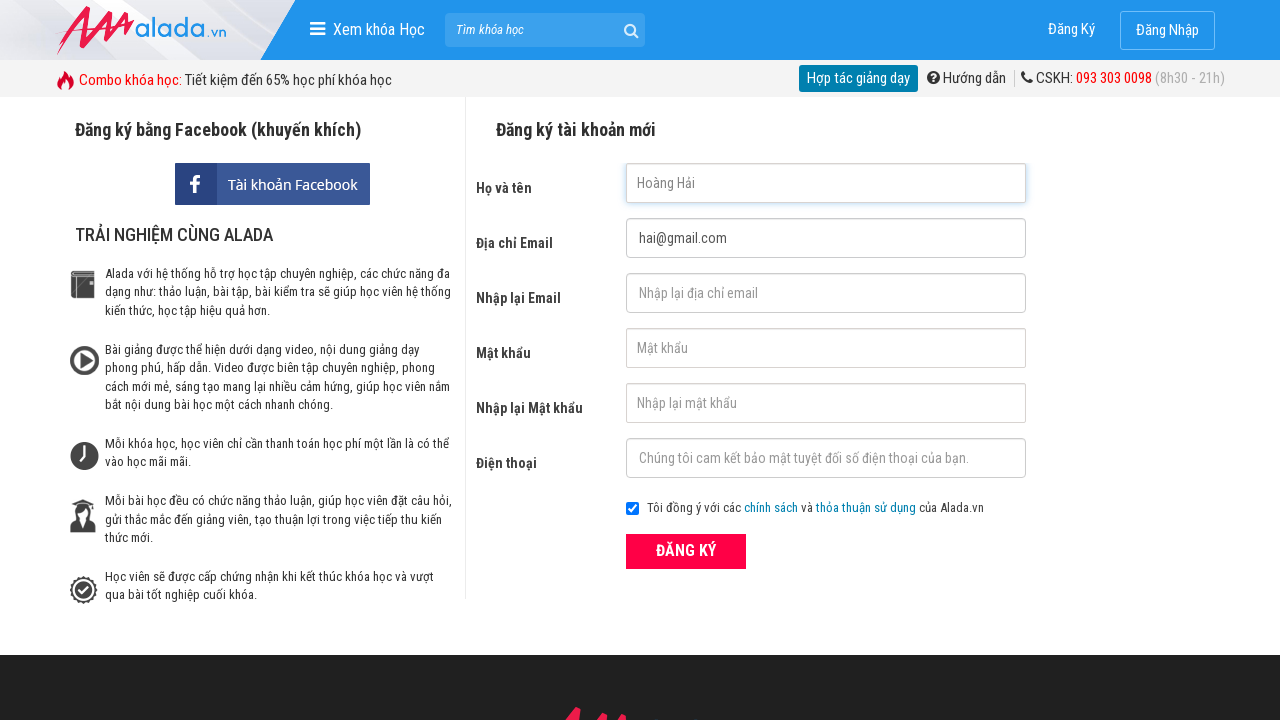

Filled confirm email field with 'hai@gmail.com' on input#txtCEmail
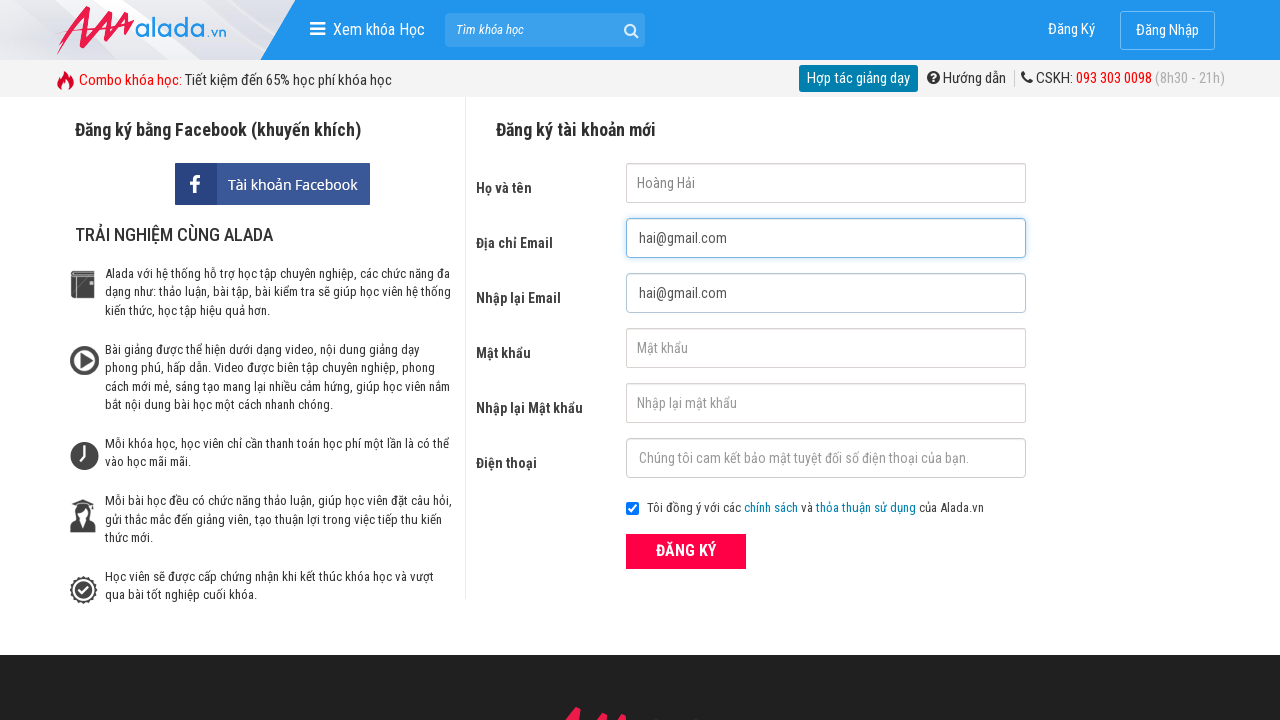

Filled password field with 'Abc@123' on input#txtPassword
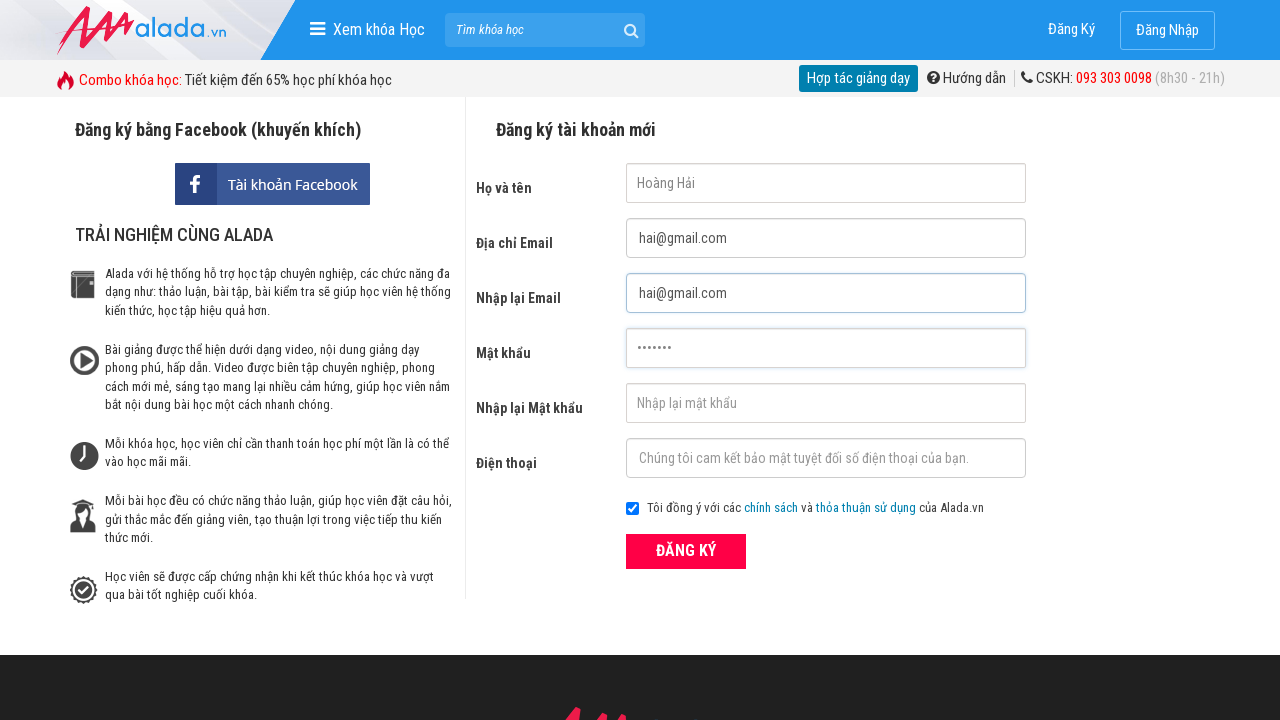

Filled confirm password field with 'Abc@123' on input#txtCPassword
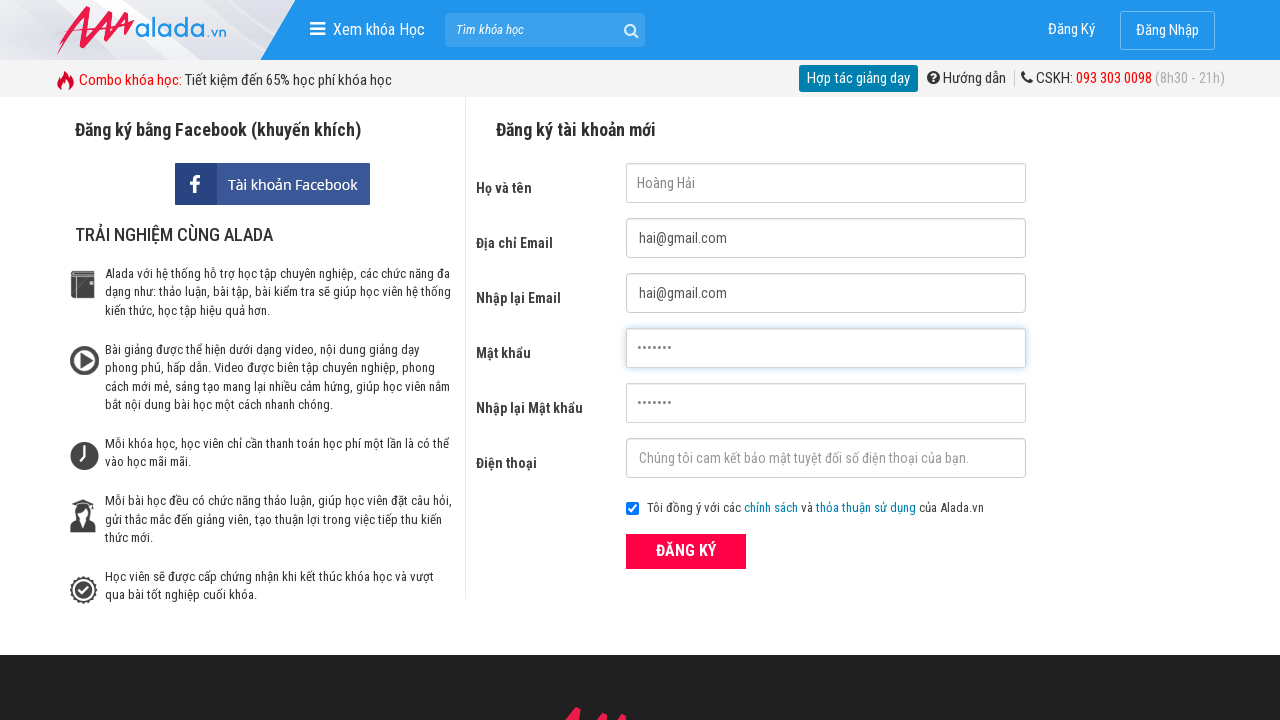

Filled phone field with 9 digits (invalid - too short): '098765432' on input#txtPhone
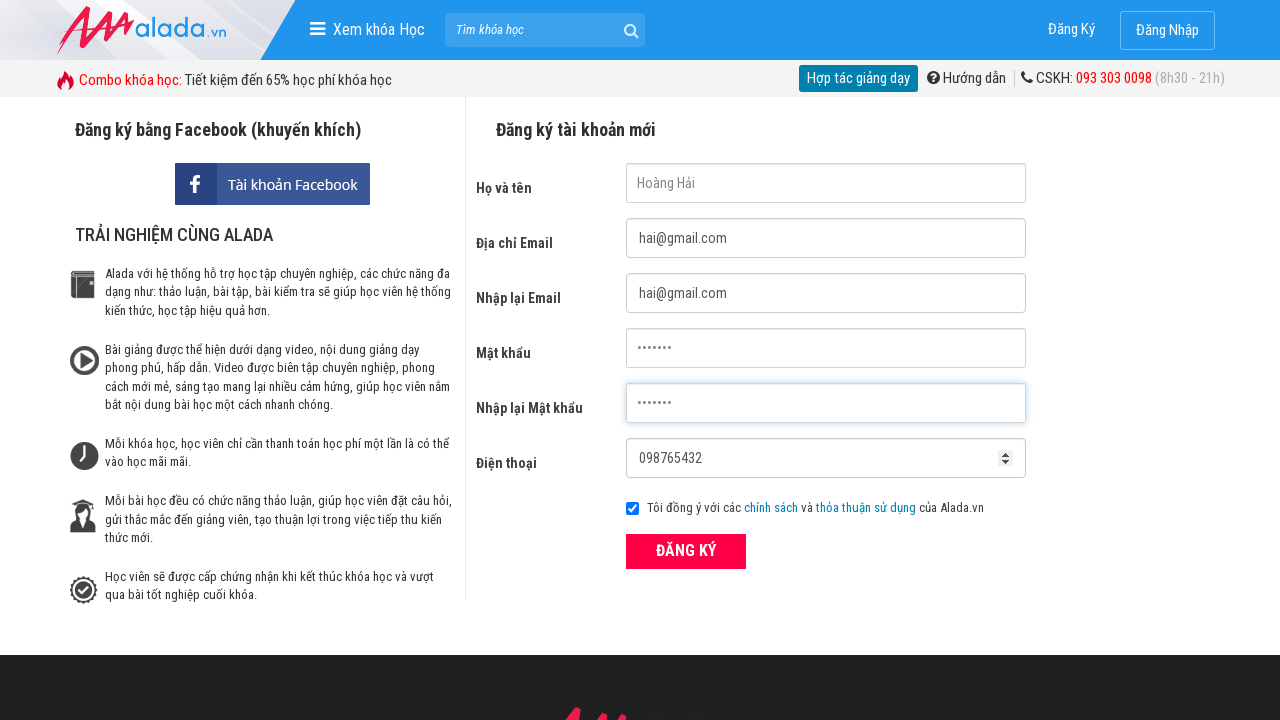

Clicked submit button to test 9-digit phone validation at (686, 551) on button[type='submit']
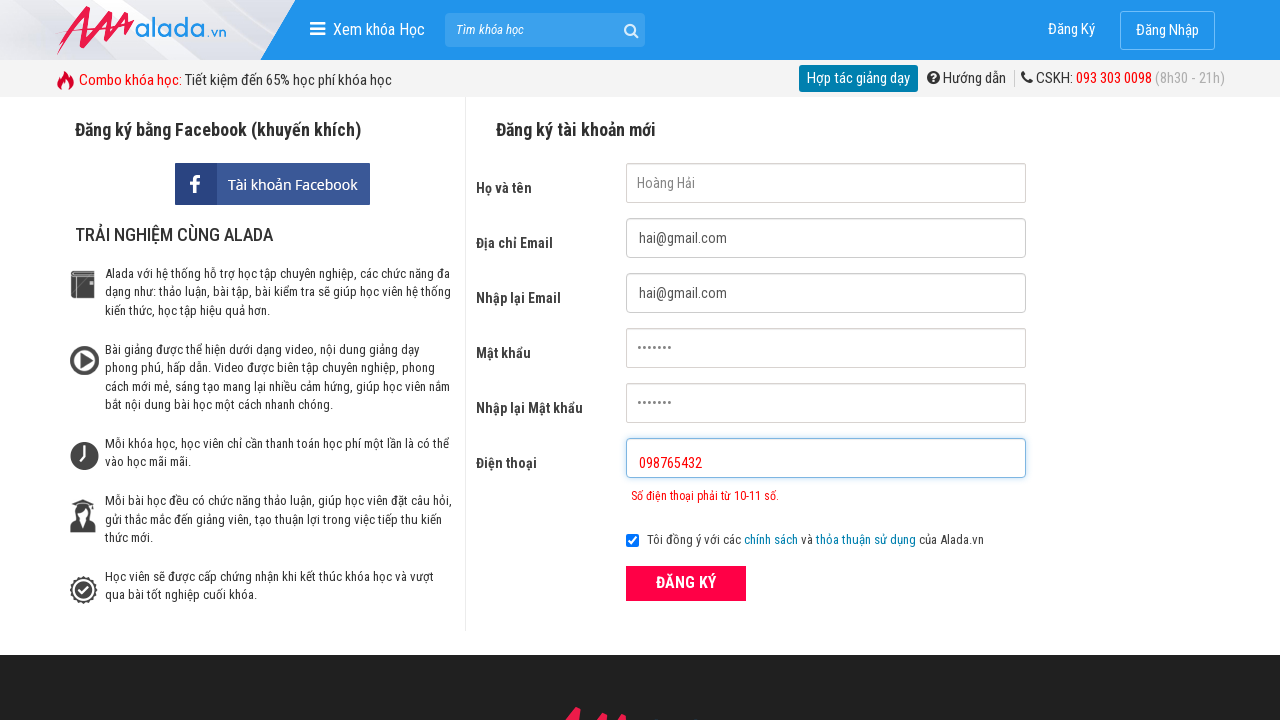

Verified error message displayed for 9-digit phone number
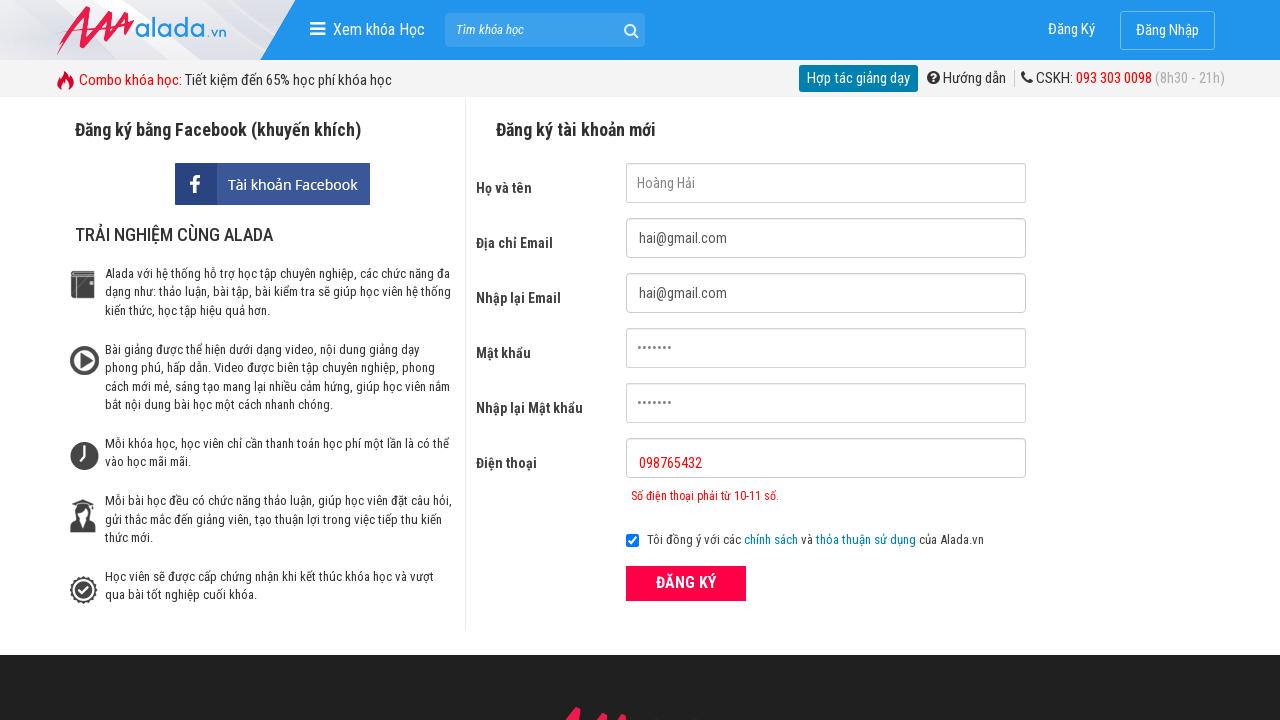

Filled phone field with 12 digits (invalid - too long): '098765432100' on input#txtPhone
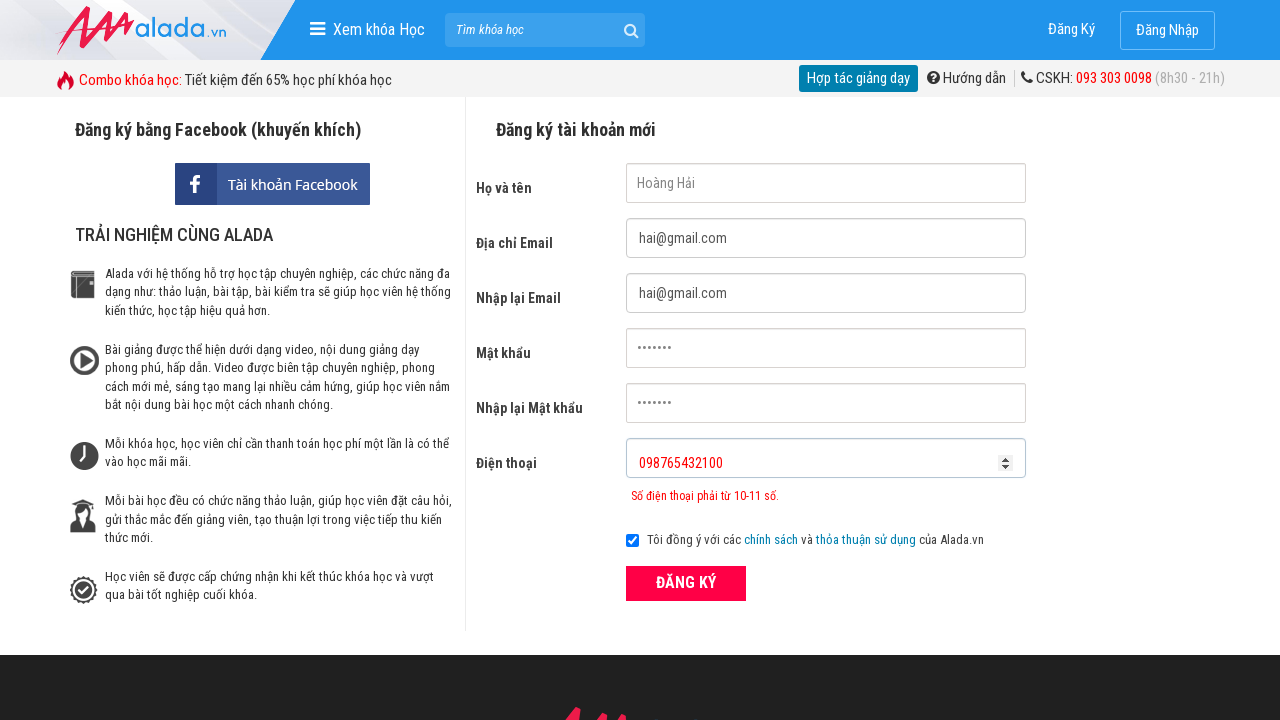

Clicked submit button to test 12-digit phone validation at (686, 583) on button[type='submit']
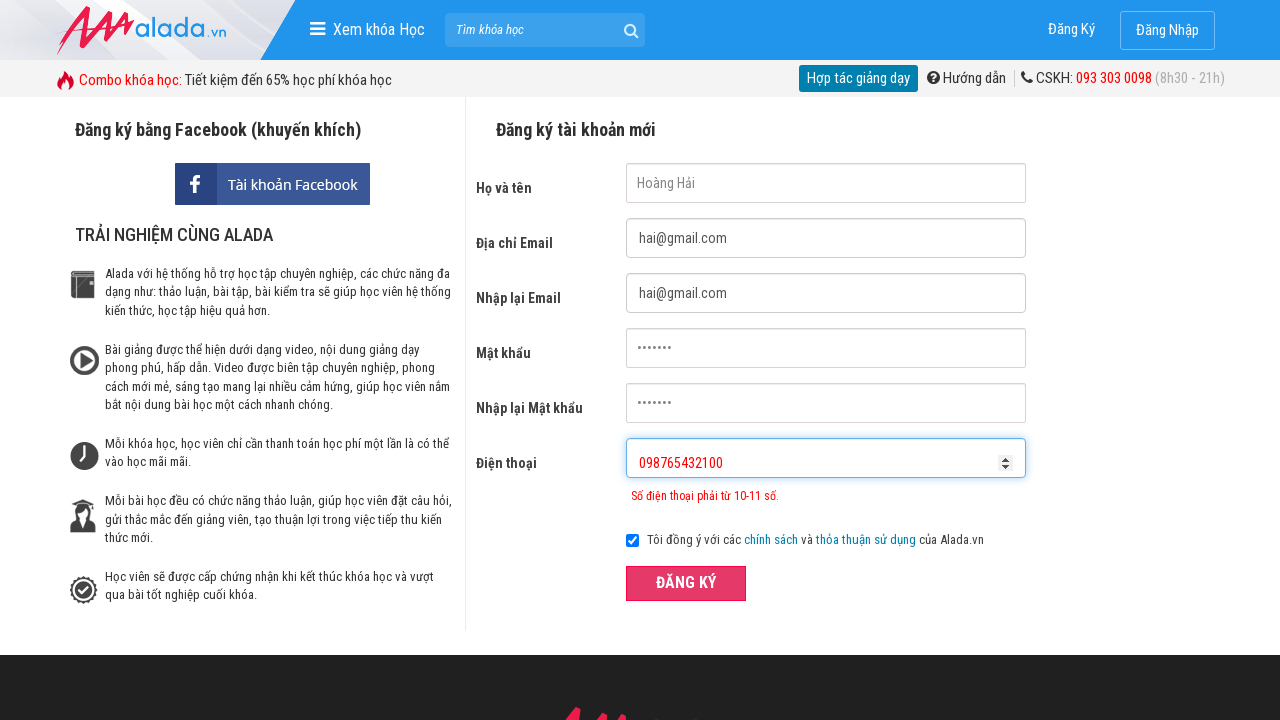

Verified error message displayed for 12-digit phone number
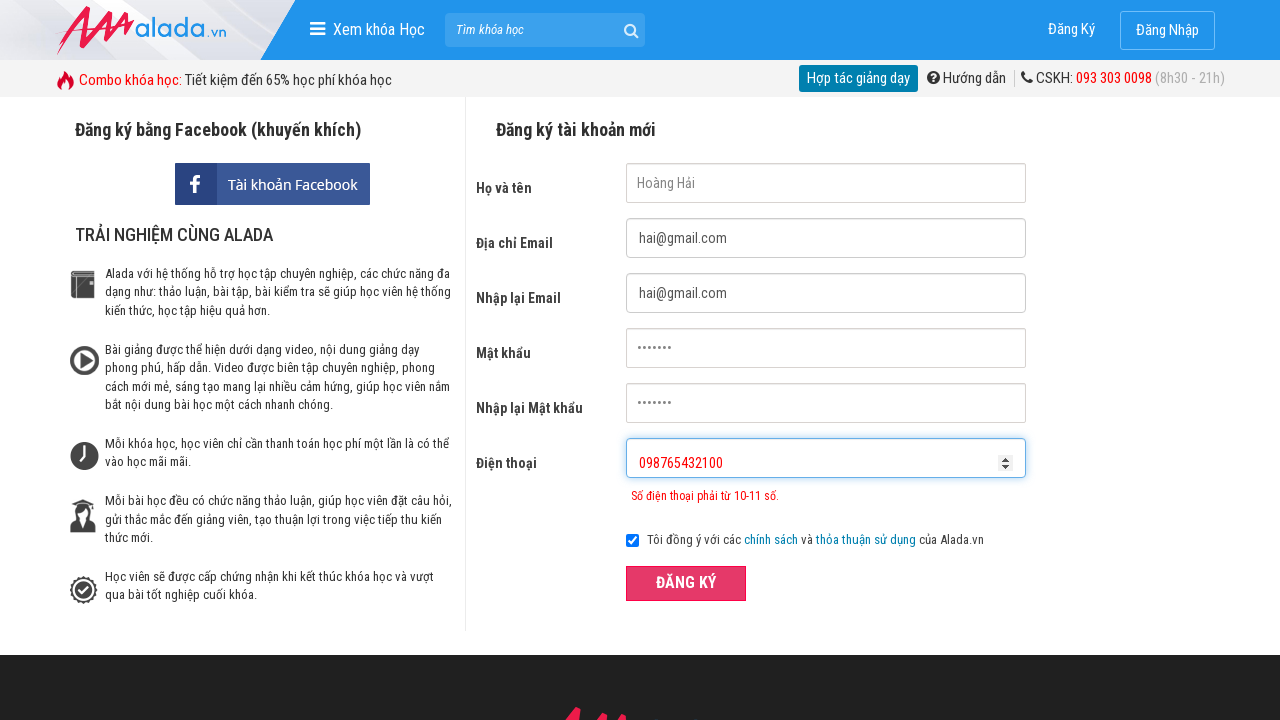

Filled phone field with invalid prefix: '1987654321' on input#txtPhone
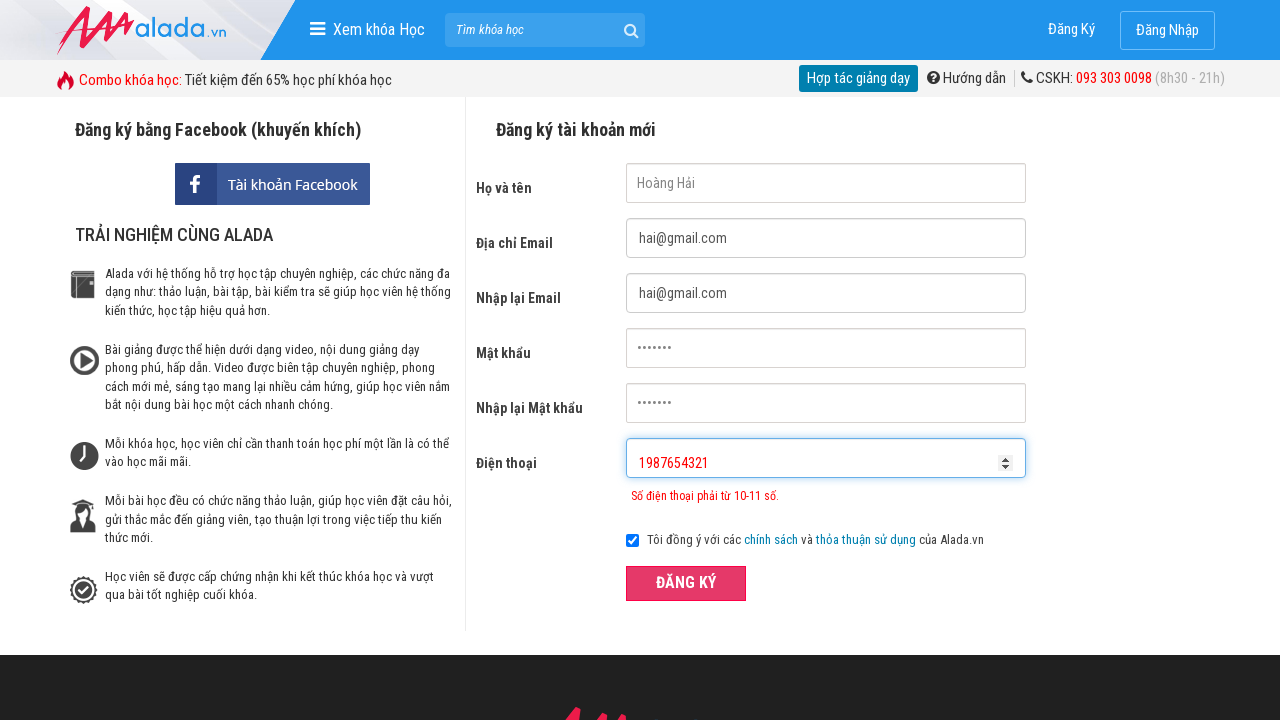

Clicked submit button to test invalid phone prefix validation at (686, 583) on button[type='submit']
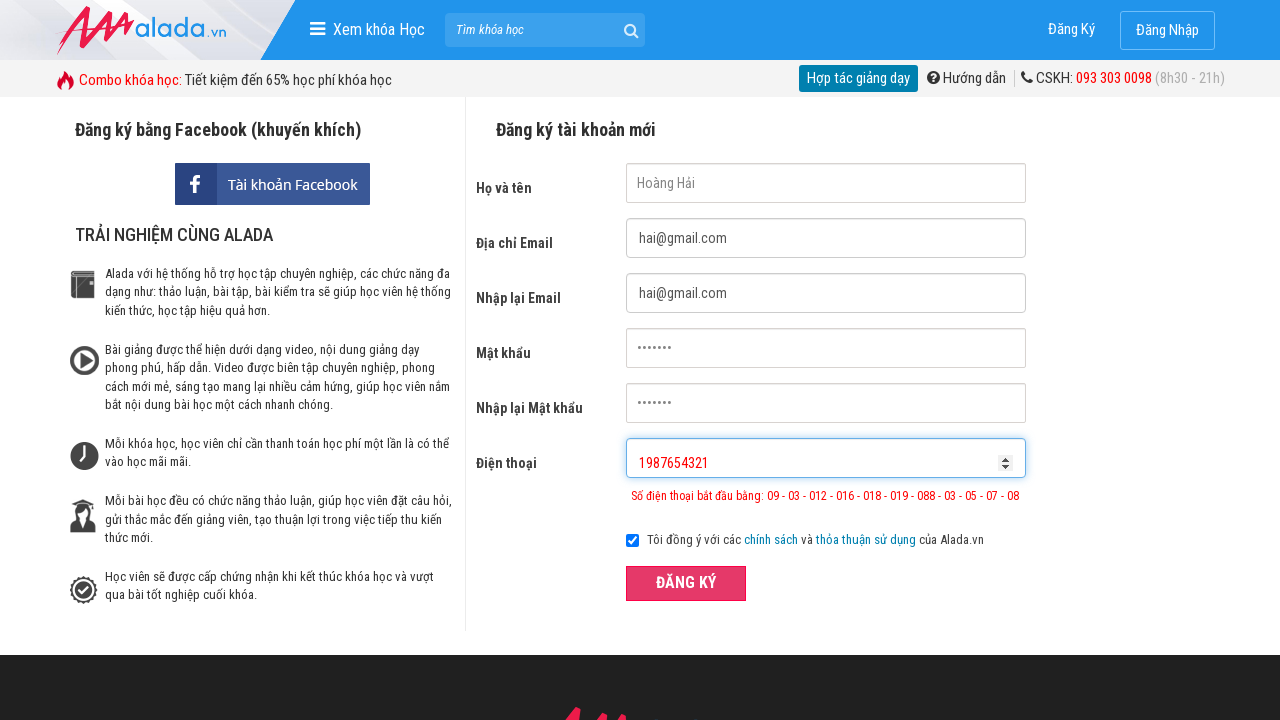

Verified error message displayed for invalid phone prefix
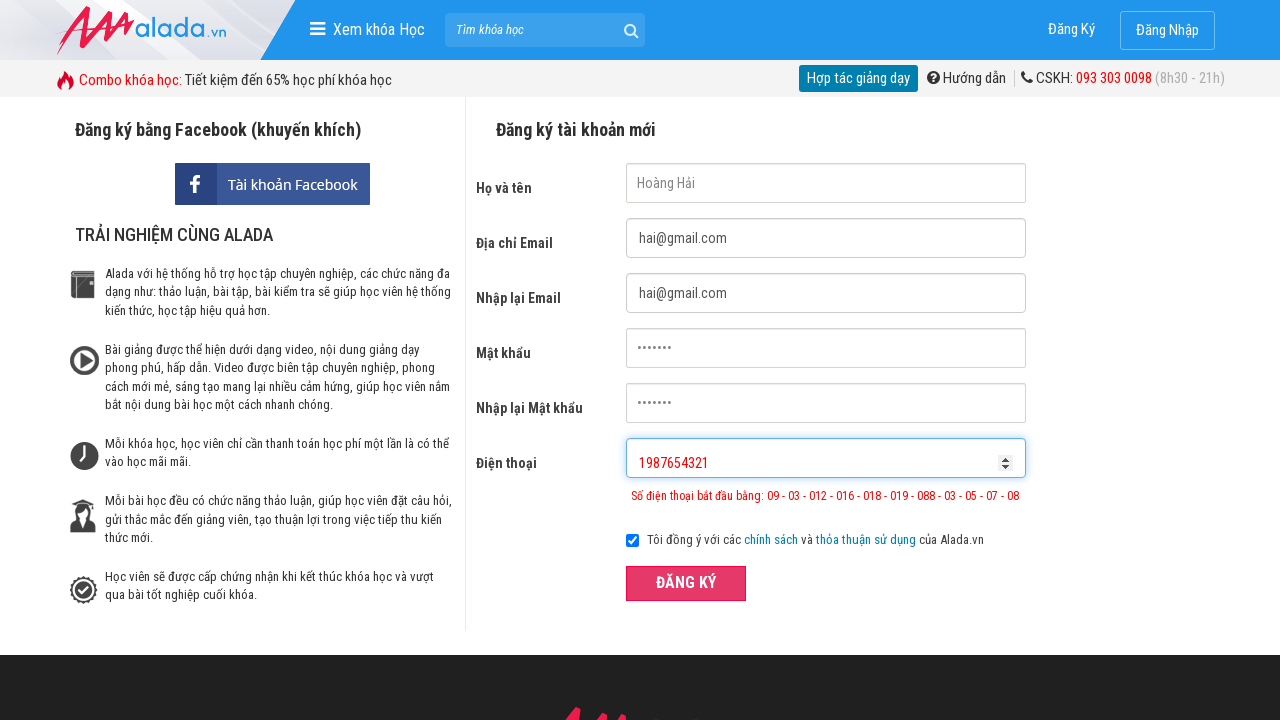

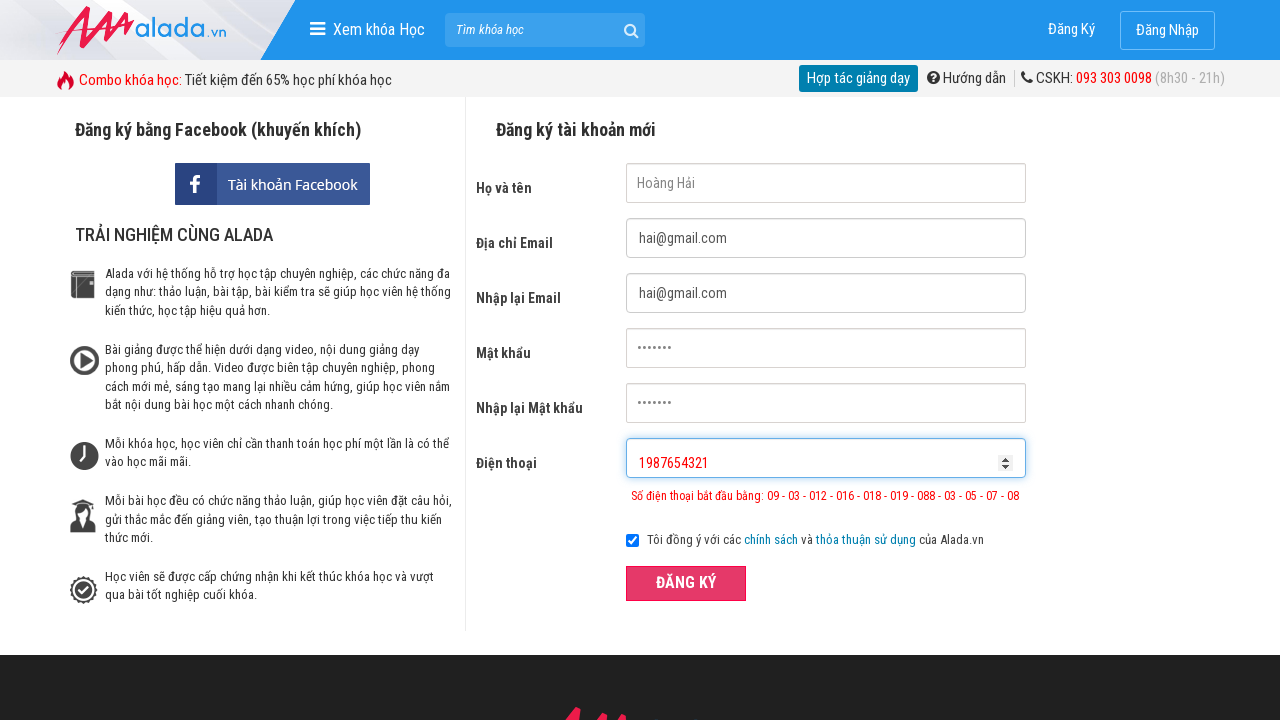